Tests form validation by entering only name without age and verifying the error message about missing age field

Starting URL: https://kristinek.github.io/site/examples/age

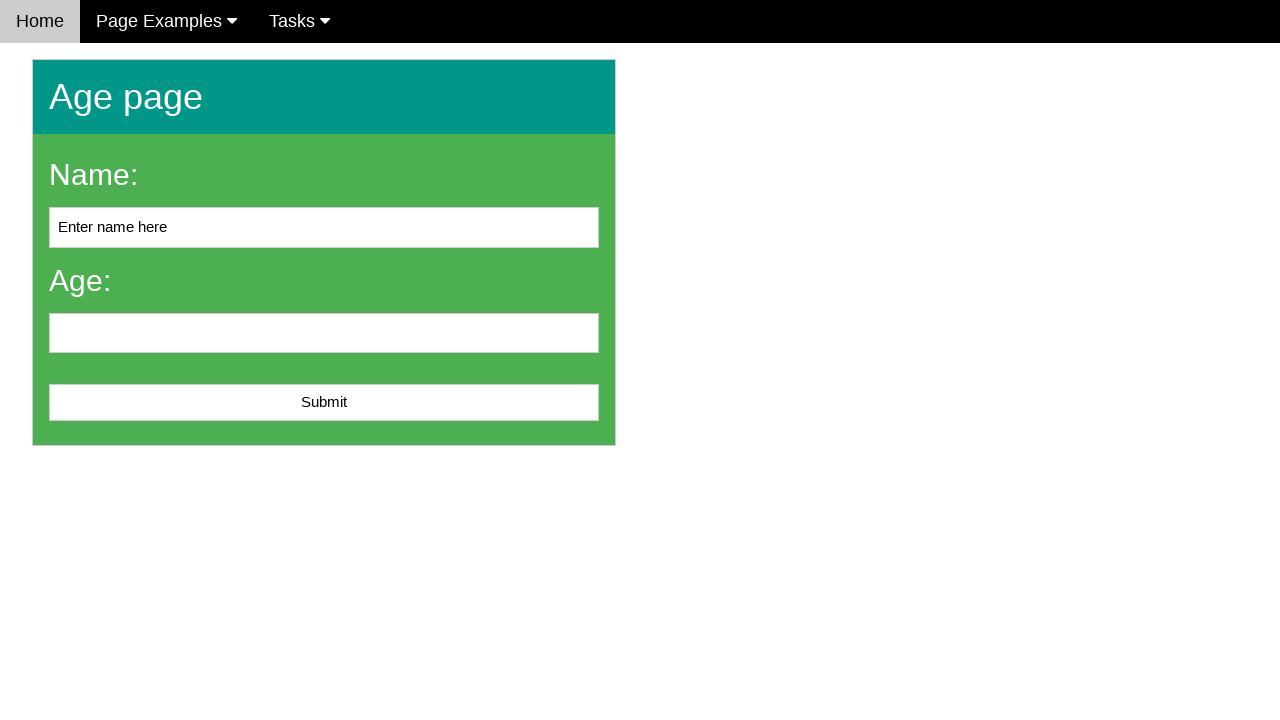

Filled name field with 'ABC' on #name
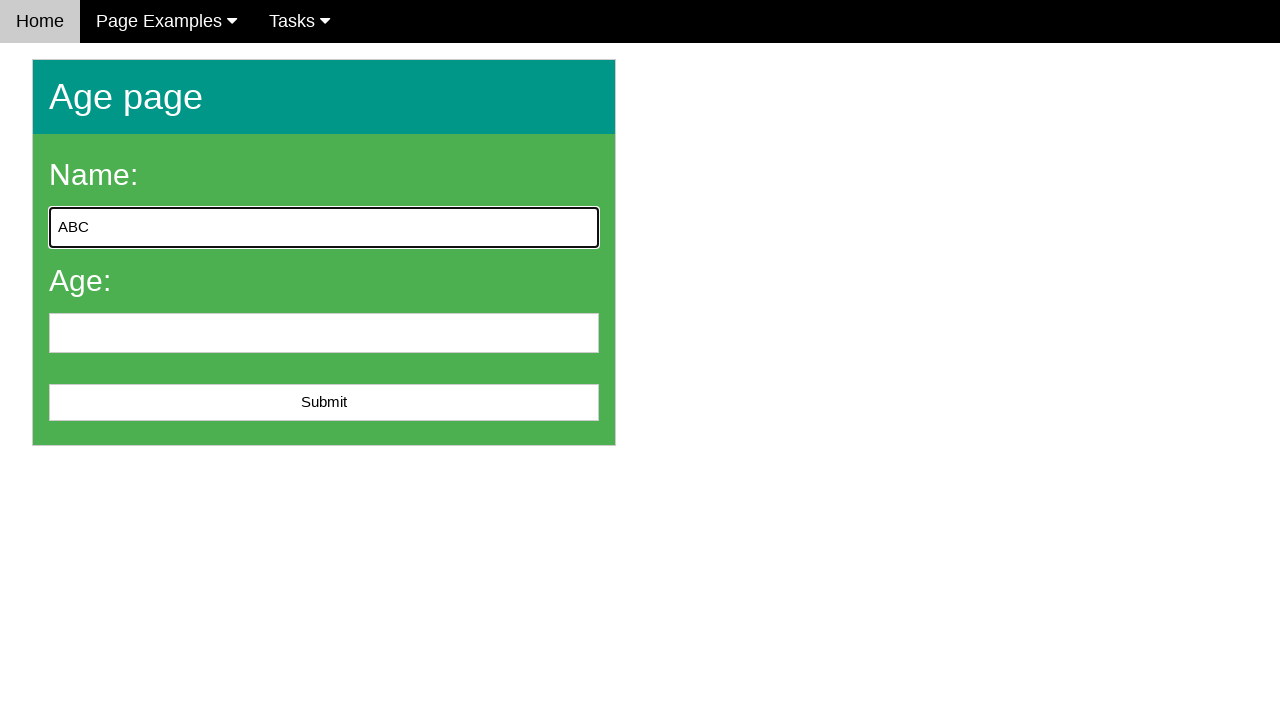

Clicked submit button at (324, 403) on #submit
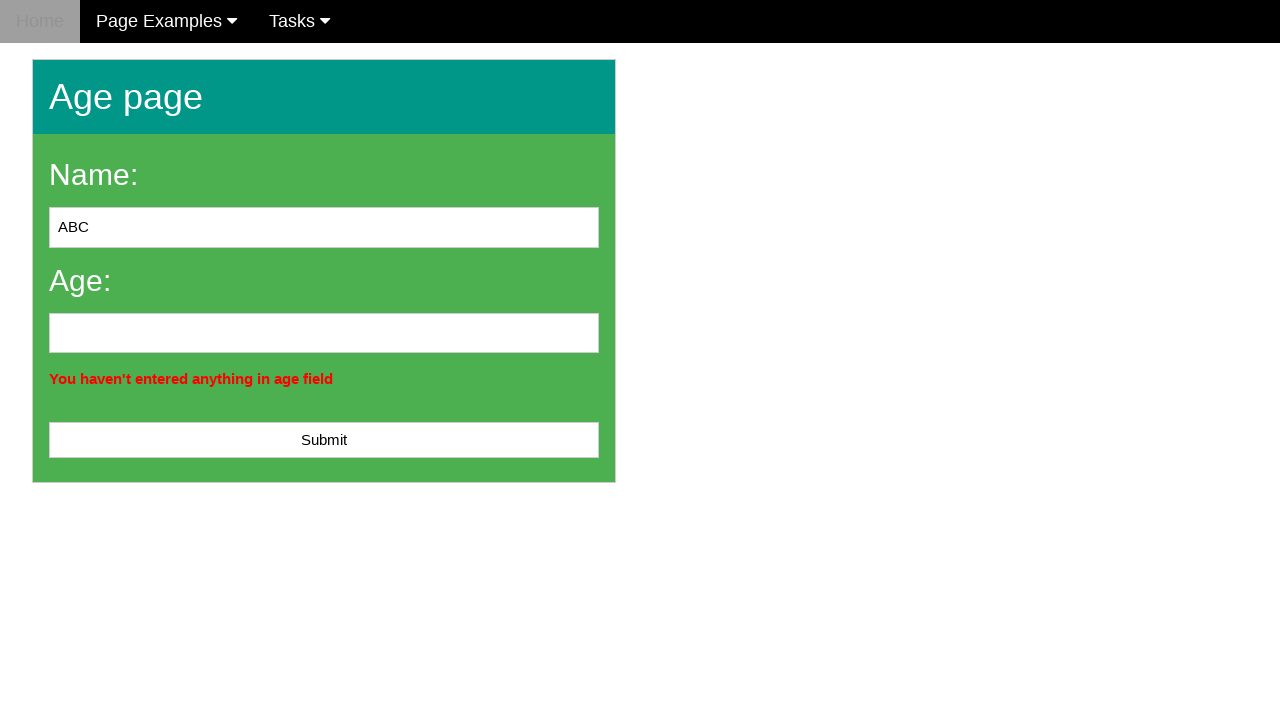

Error message appeared
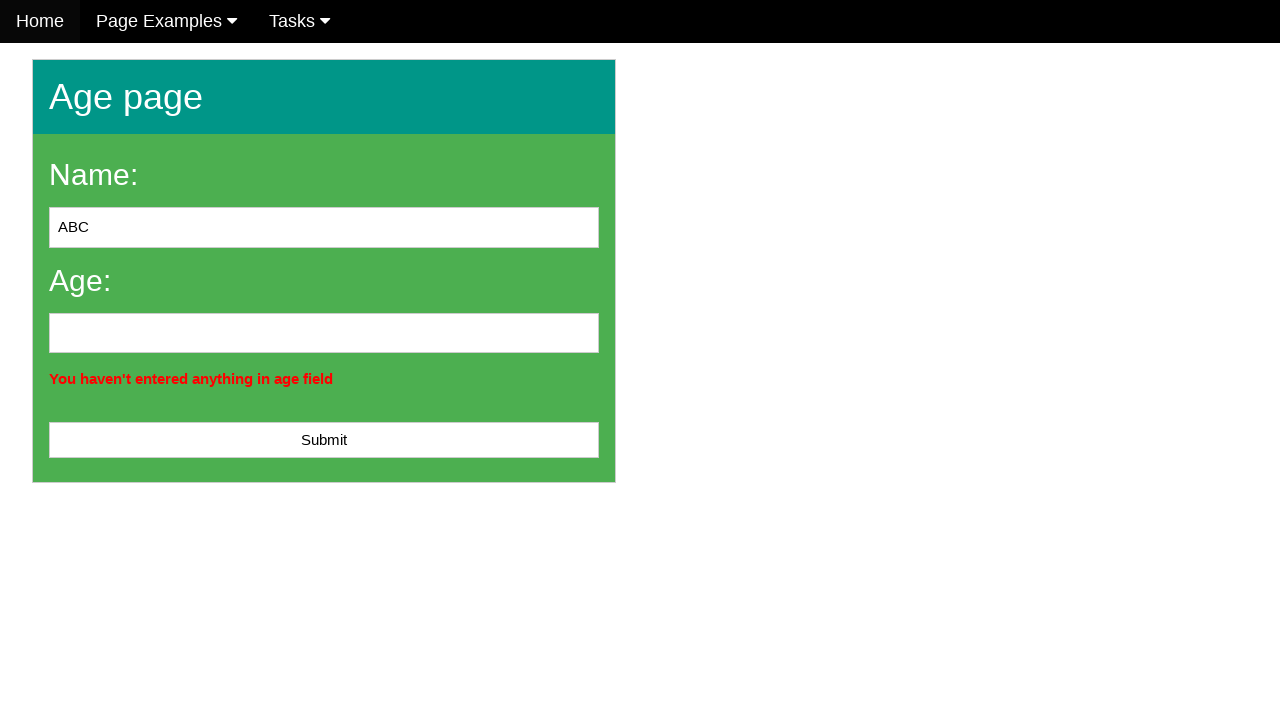

Retrieved error message: 'You haven't entered anything in age field'
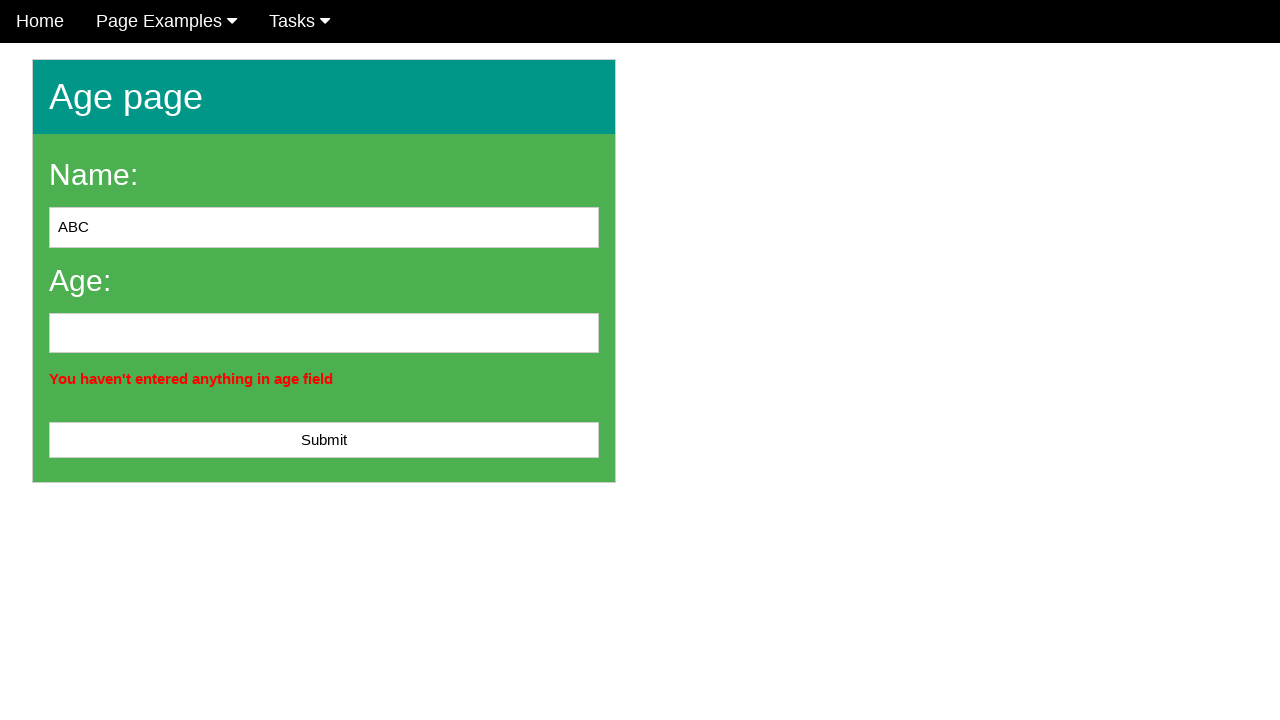

Verified error message matches expected text about missing age field
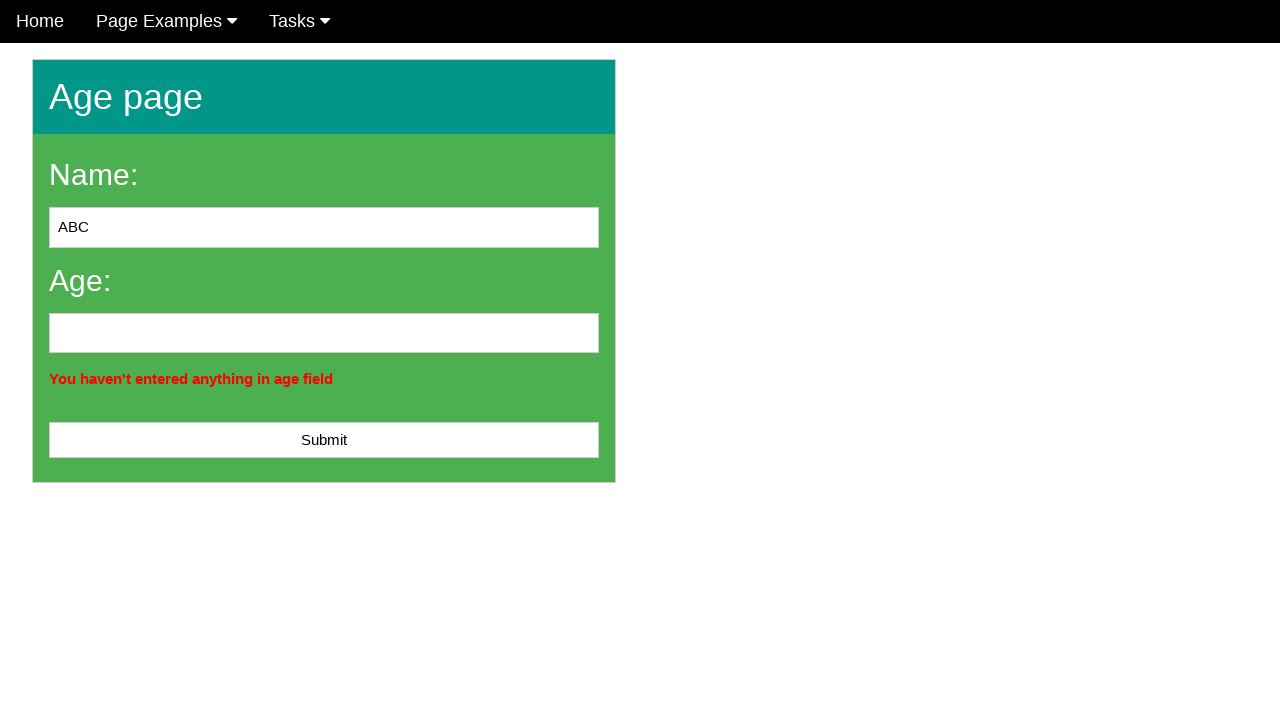

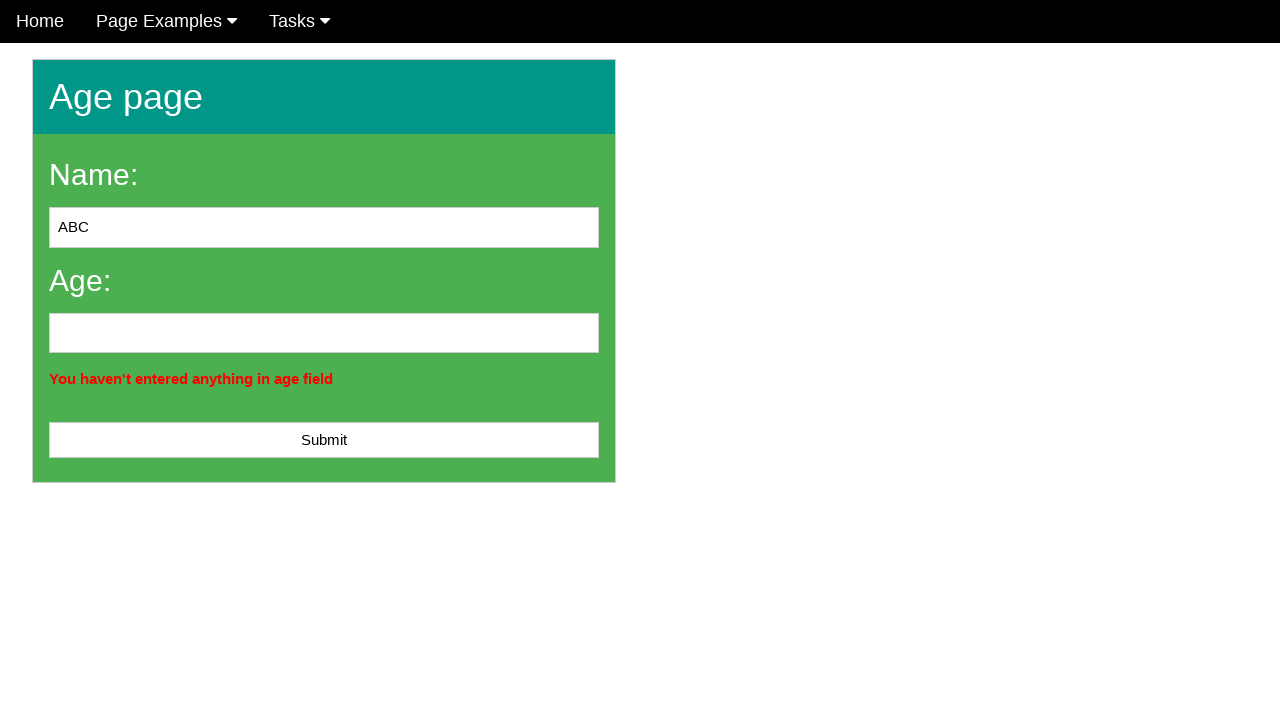